Navigates to Xinhua News energy section, clicks on news articles to open them in new tabs, and switches between tabs to view article content

Starting URL: http://www.news.cn/energy/

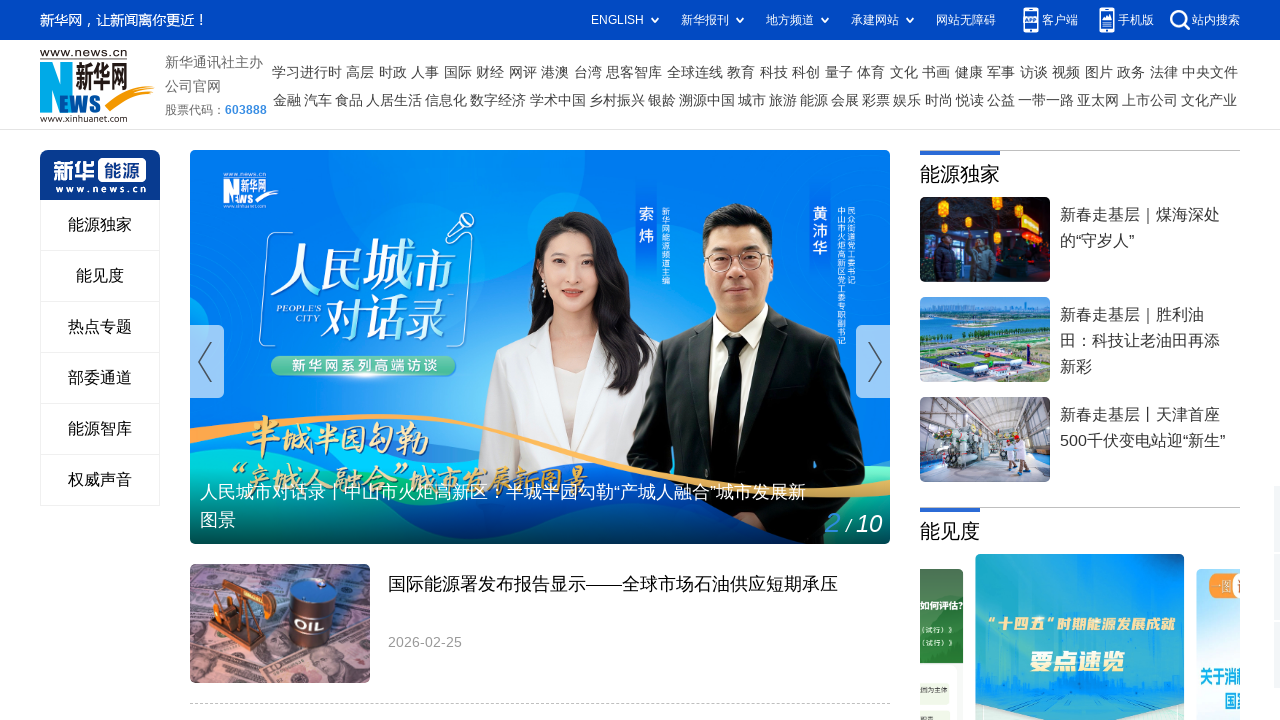

Waited for news items to load in Xinhua News energy section
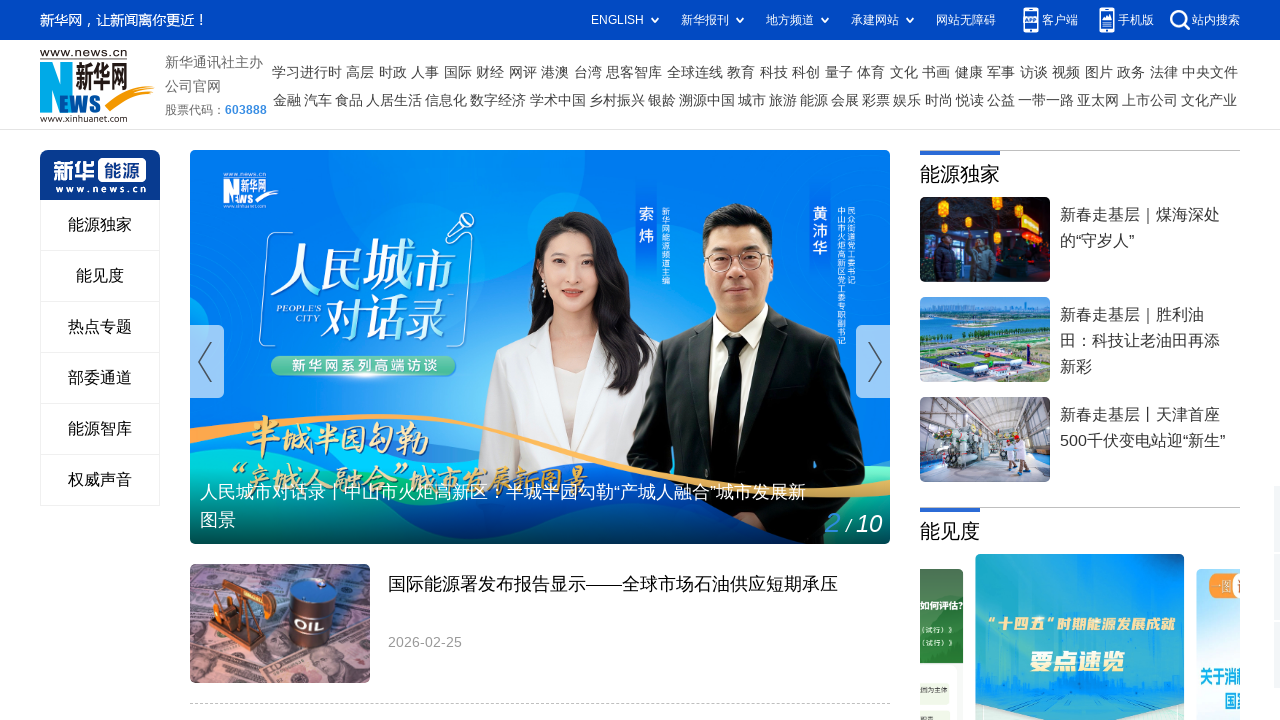

Retrieved all news items from the page
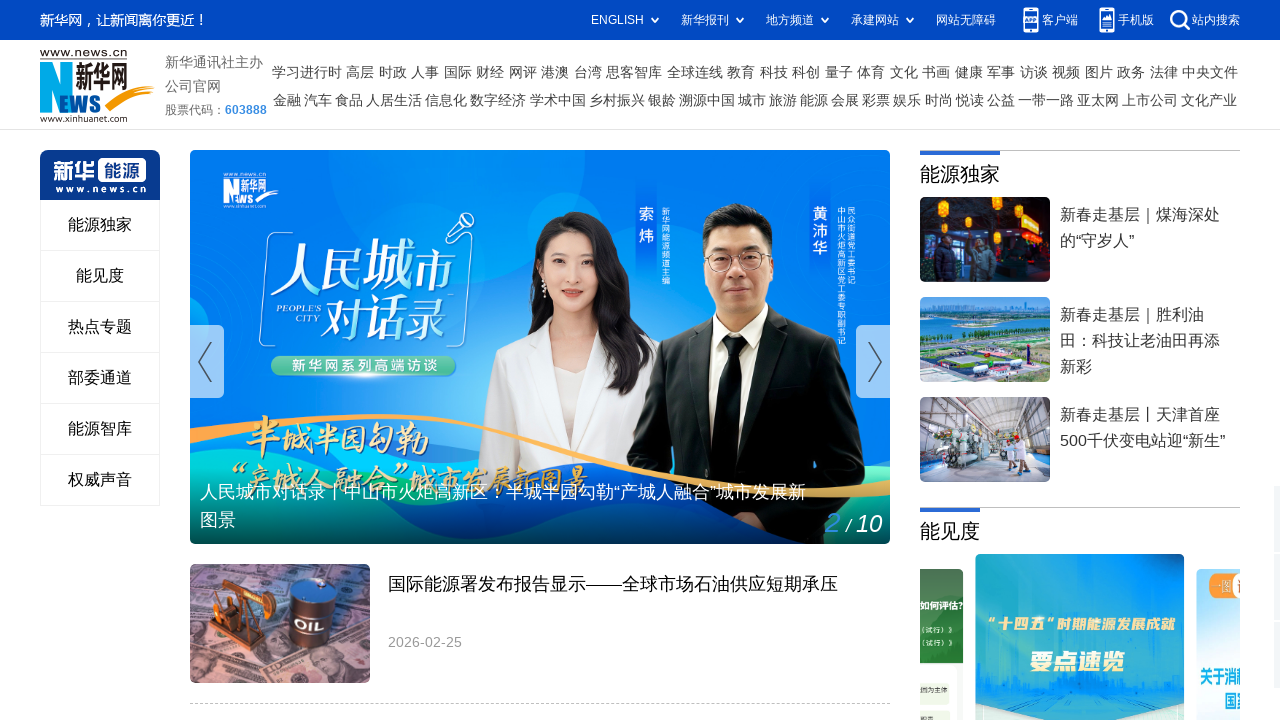

Located title link for news item 1
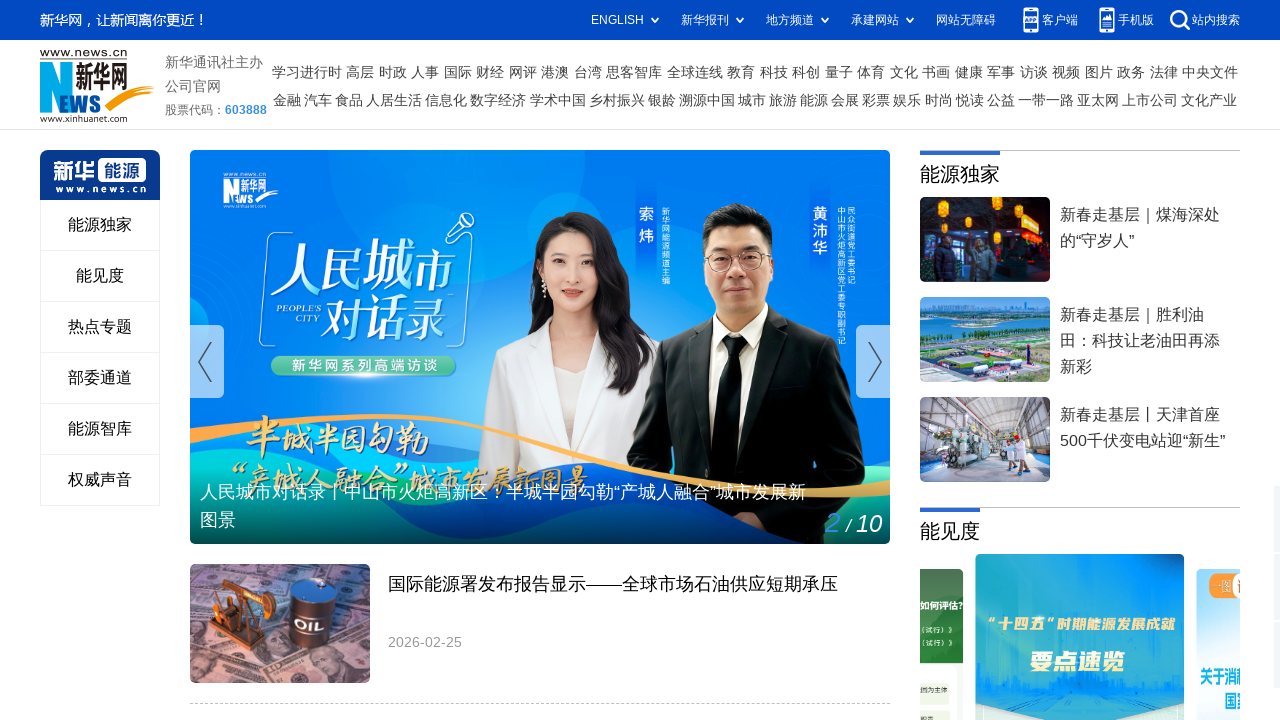

Opened news article 1 in new tab with Ctrl+click
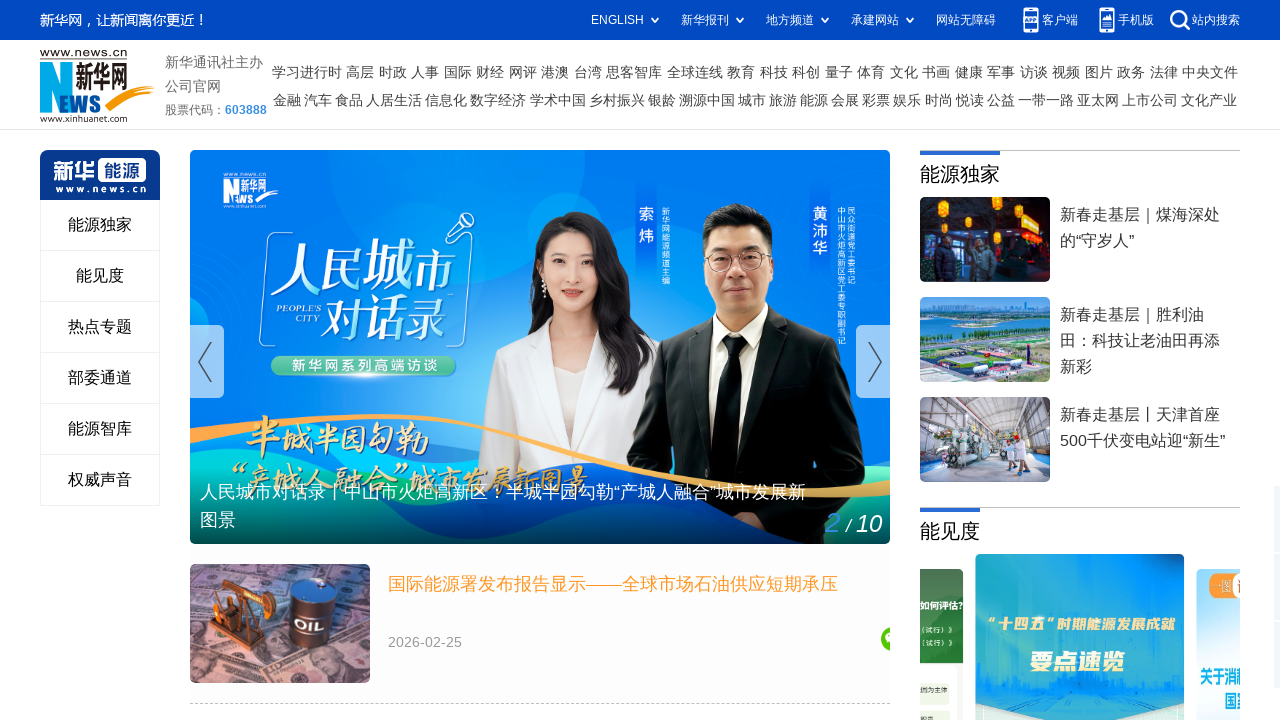

Switched to new tab for article 1
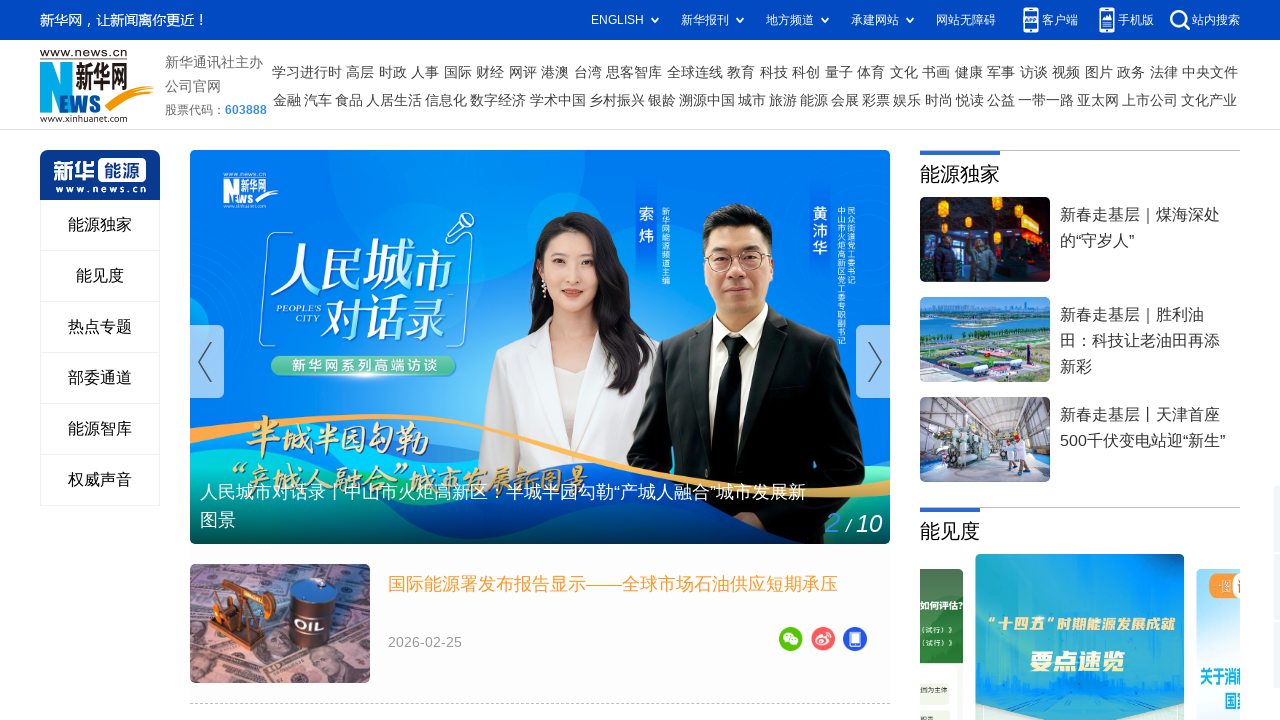

Article 1 content loaded (DOM content ready)
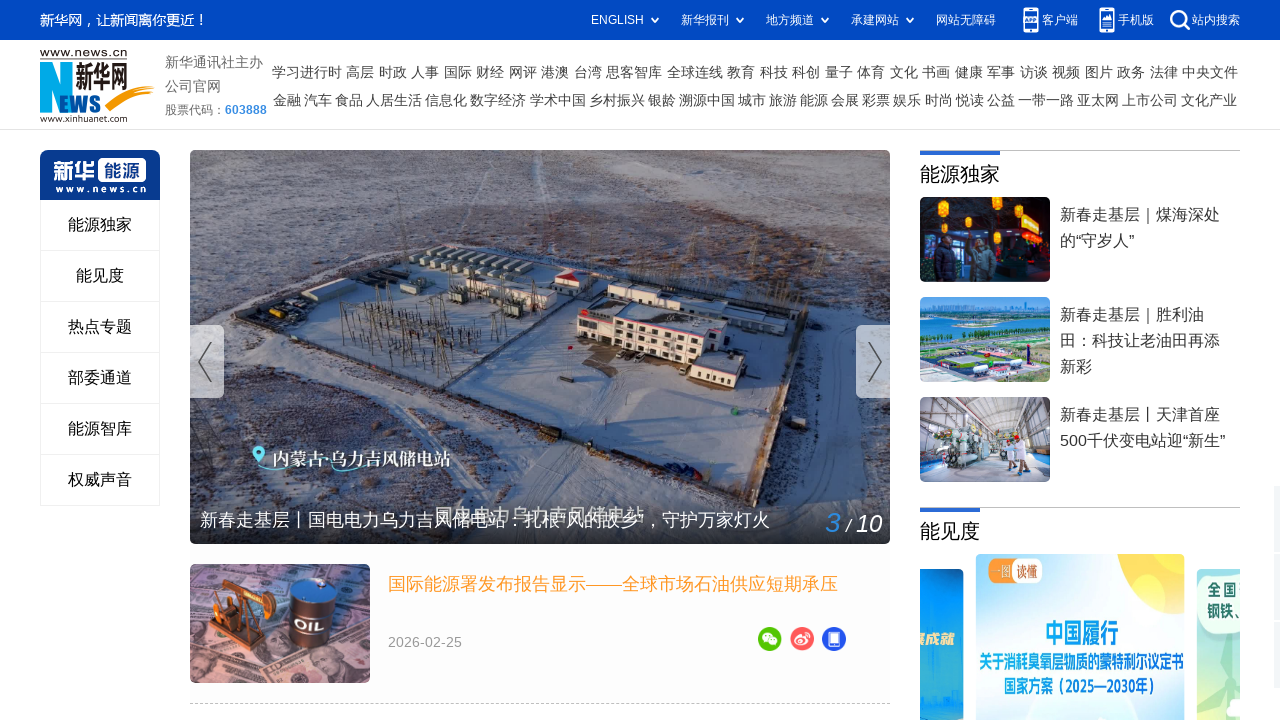

Located article detail content for article 1
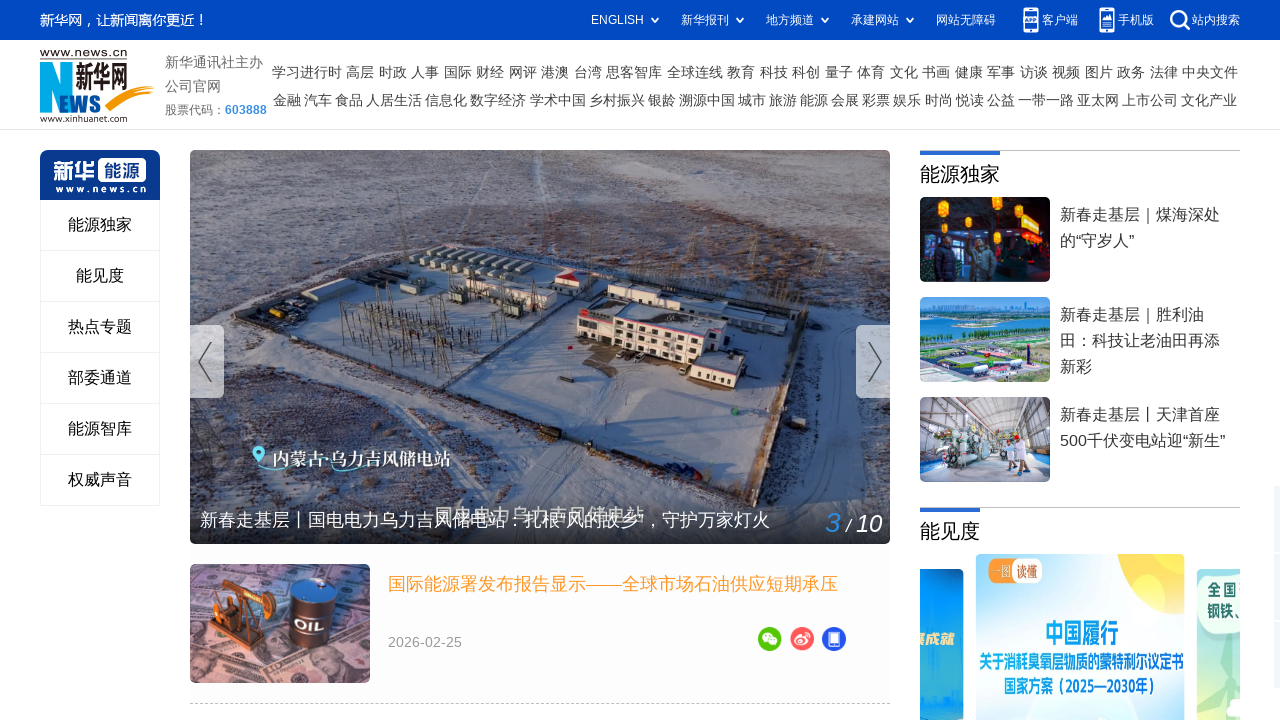

Closed article 1 tab
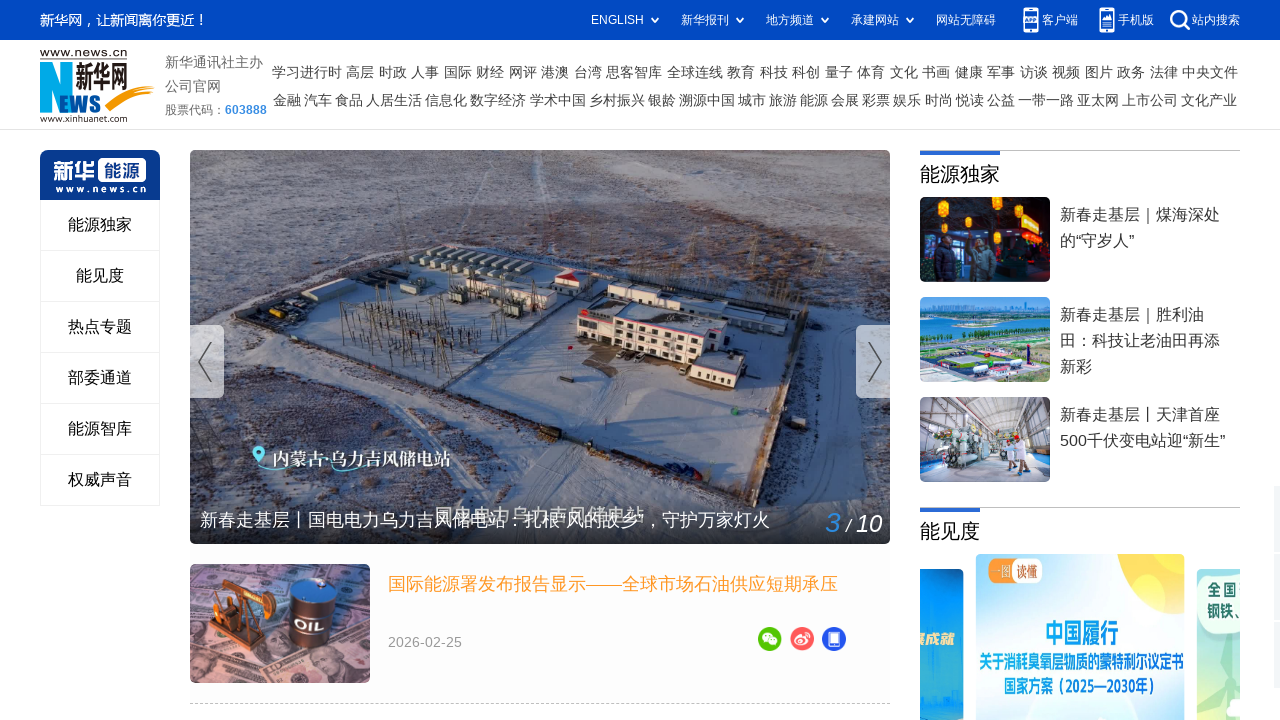

Located title link for news item 2
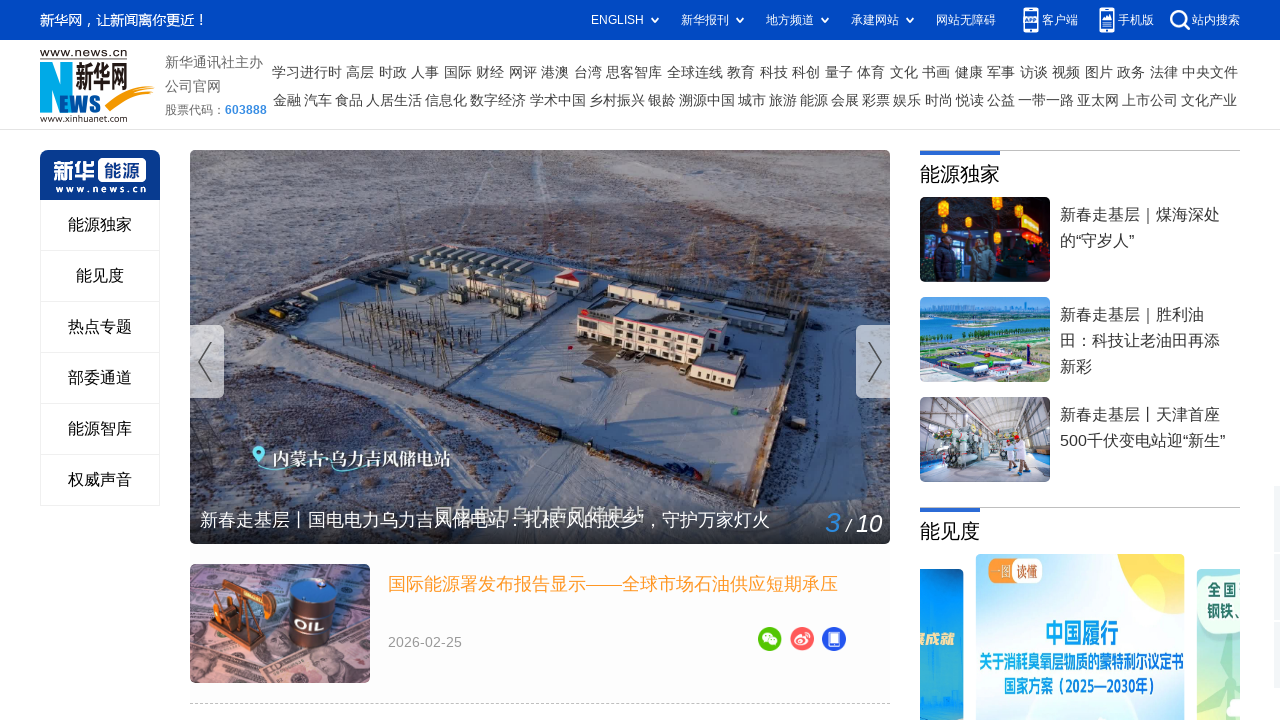

Opened news article 2 in new tab with Ctrl+click
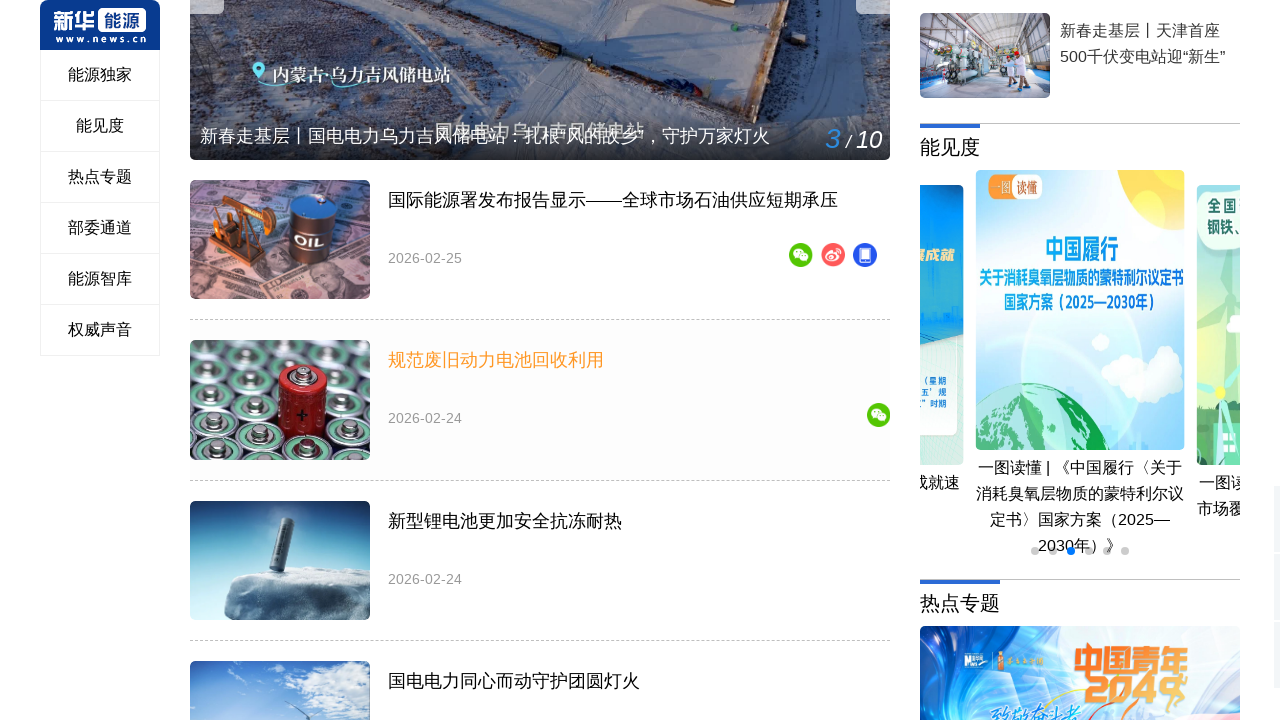

Switched to new tab for article 2
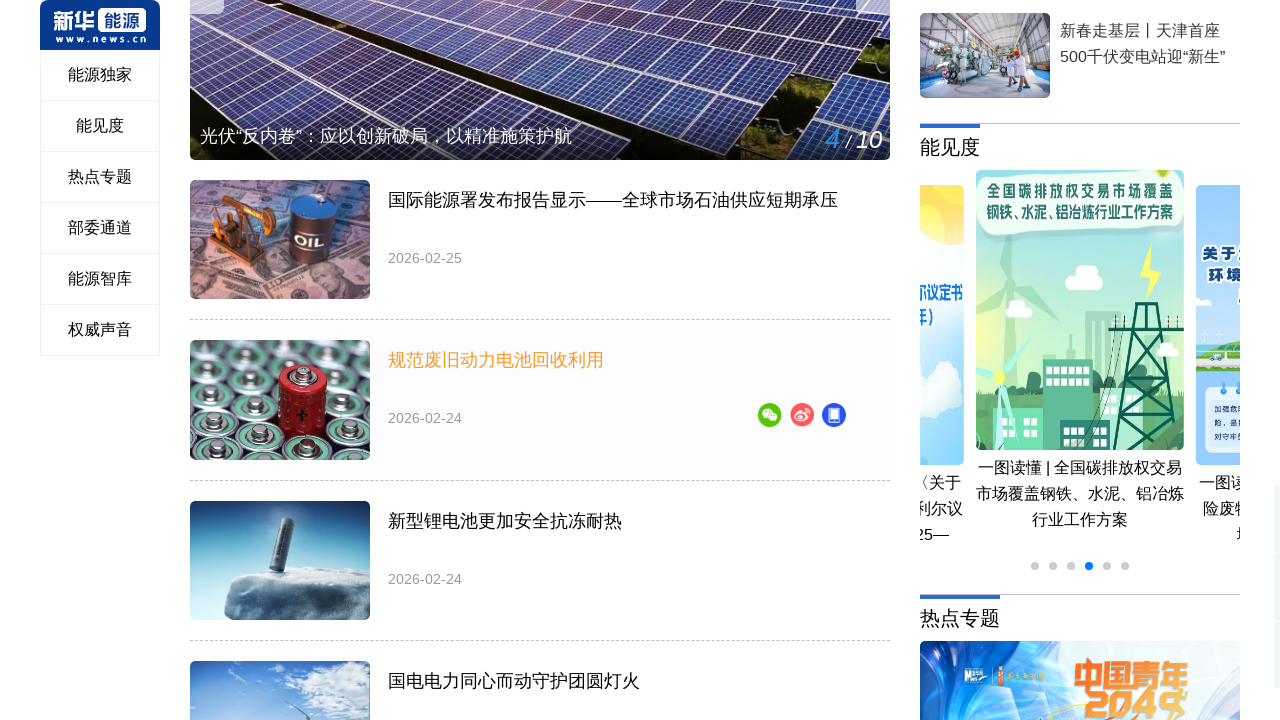

Article 2 content loaded (DOM content ready)
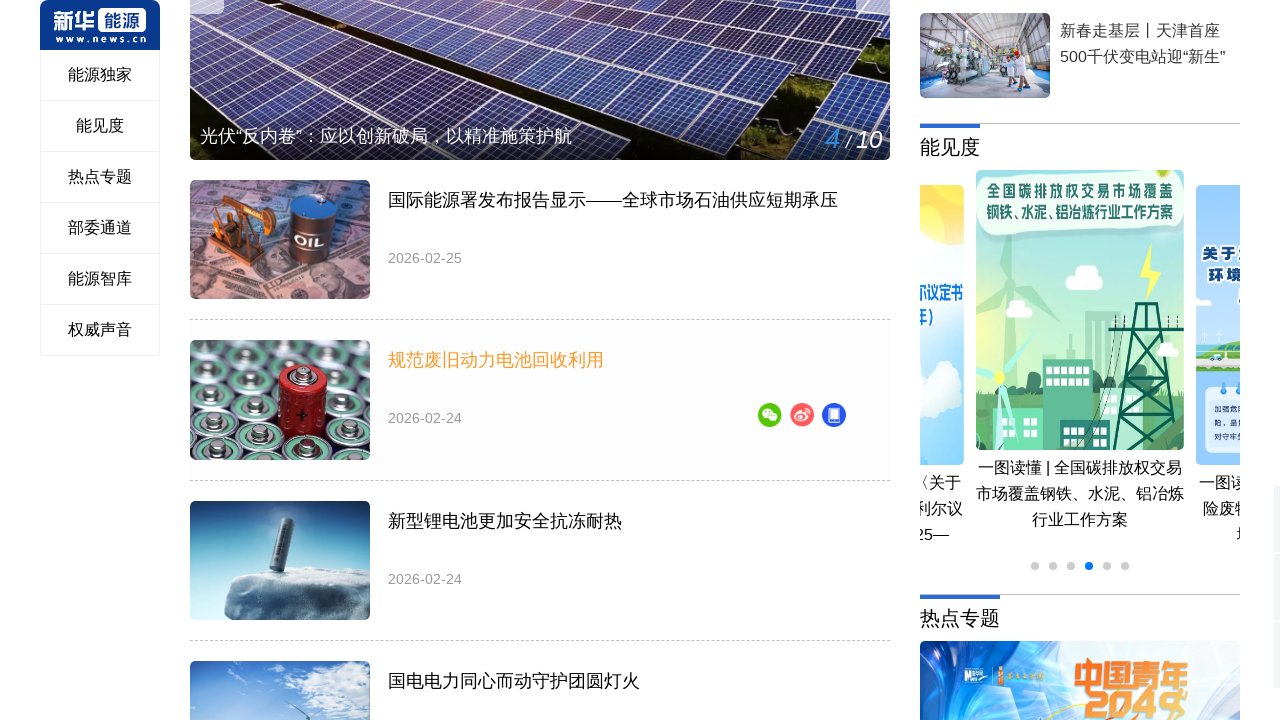

Located article detail content for article 2
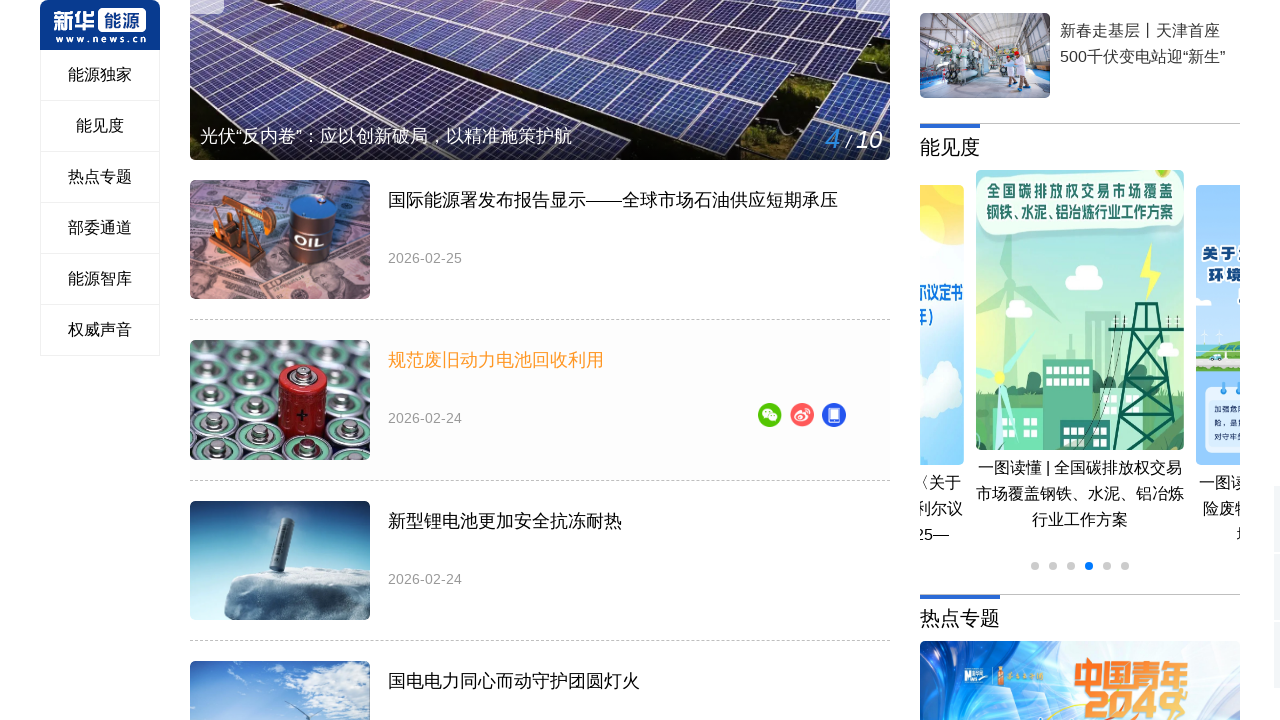

Closed article 2 tab
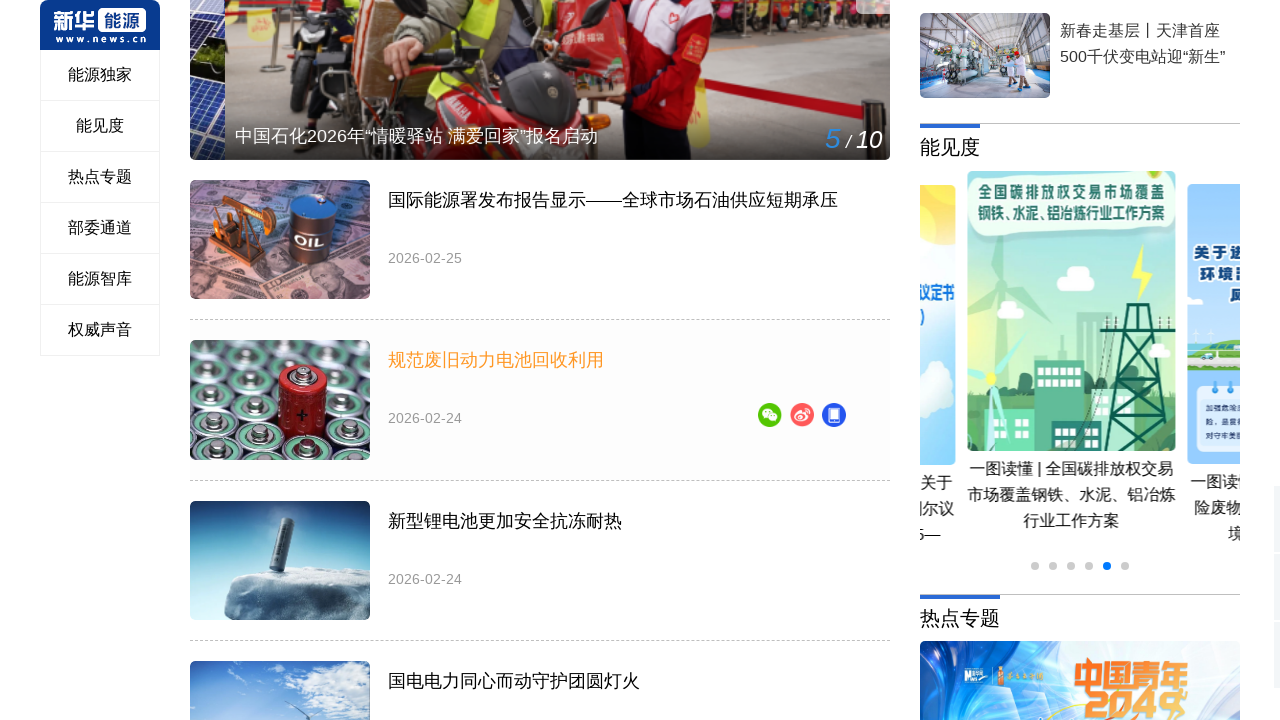

Located title link for news item 3
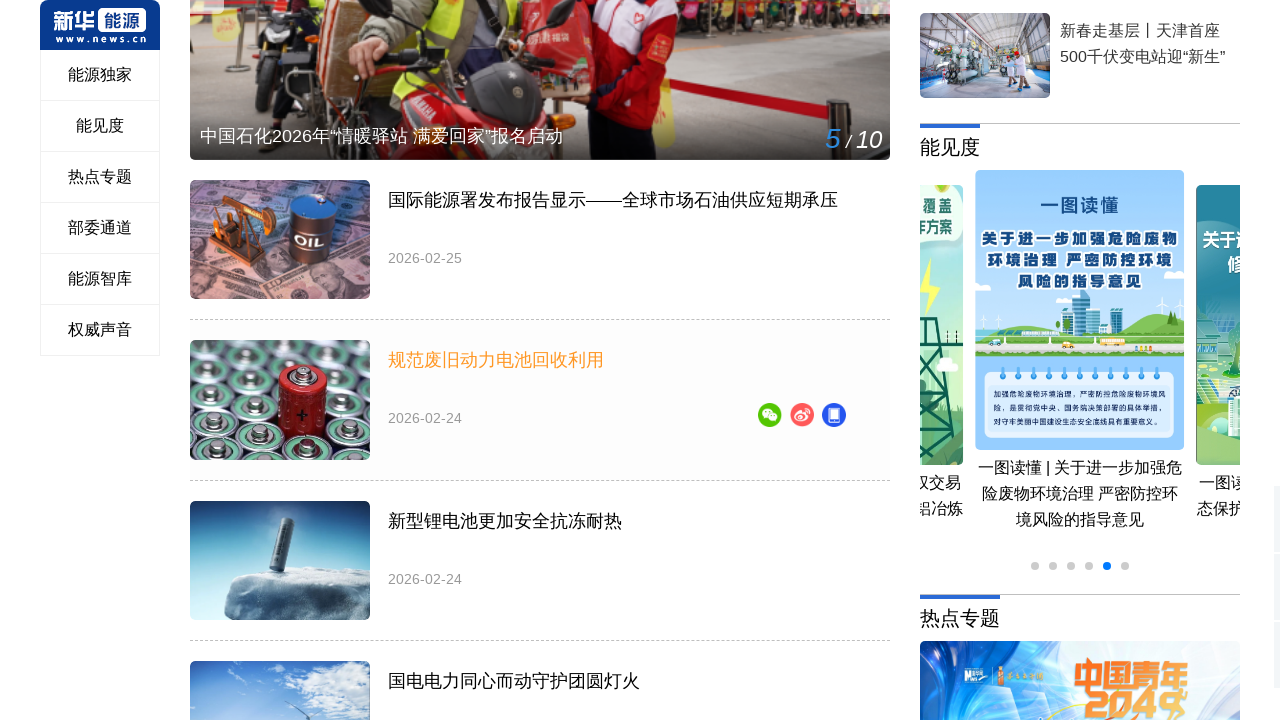

Opened news article 3 in new tab with Ctrl+click
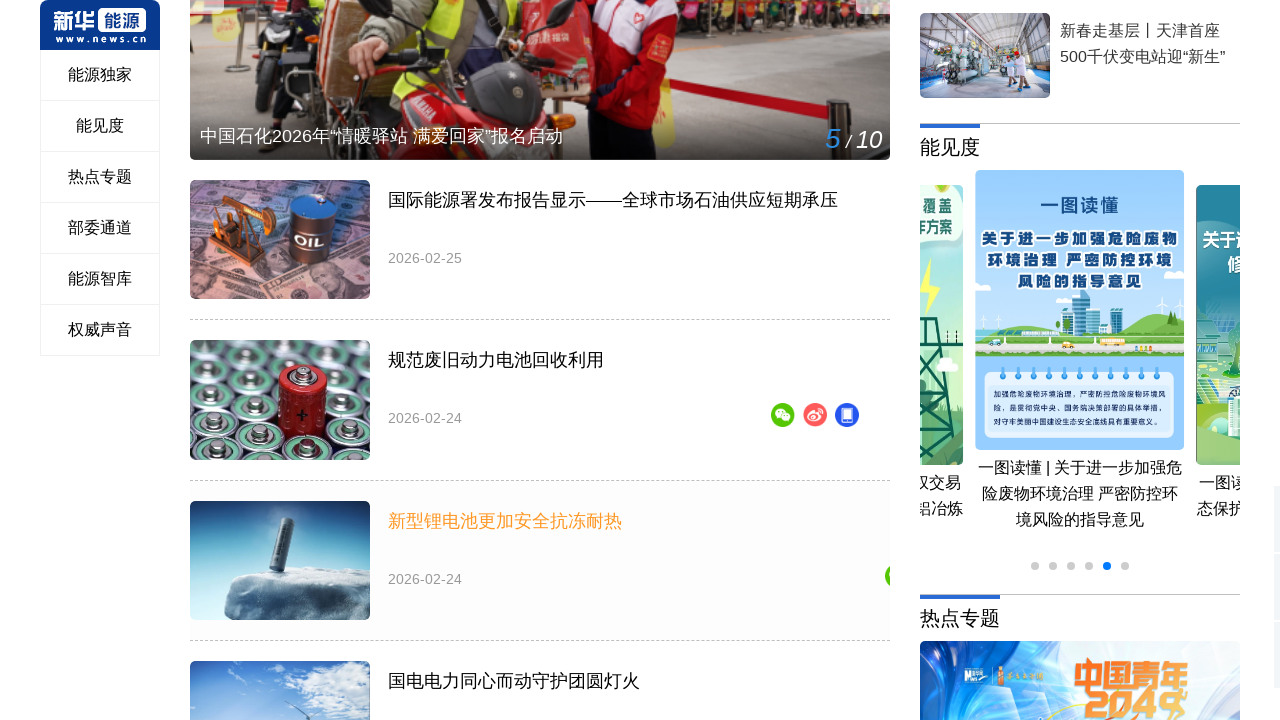

Switched to new tab for article 3
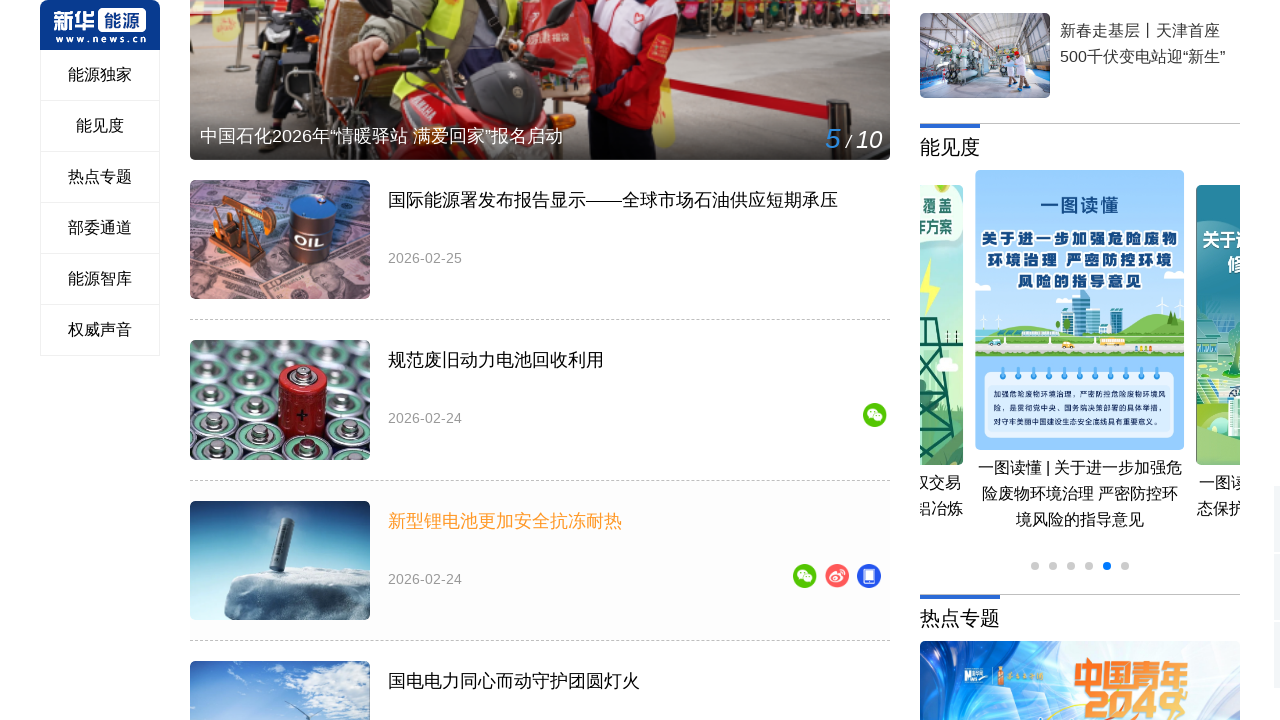

Article 3 content loaded (DOM content ready)
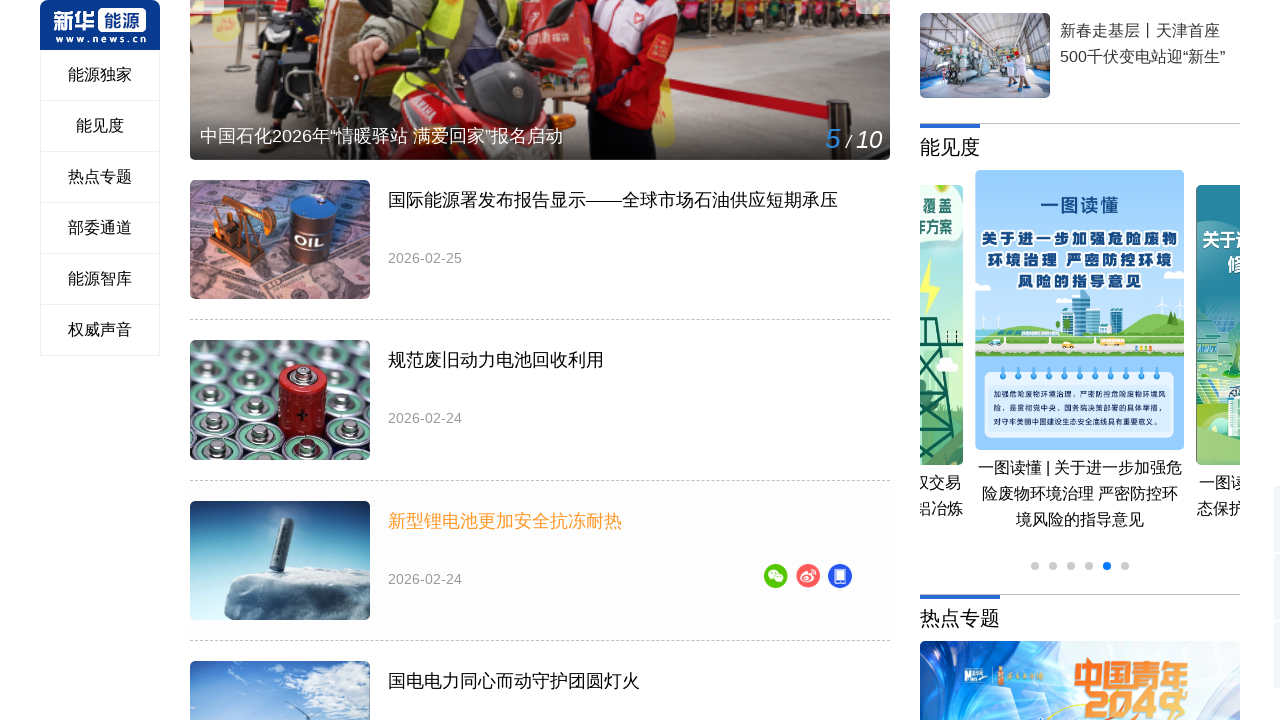

Located article detail content for article 3
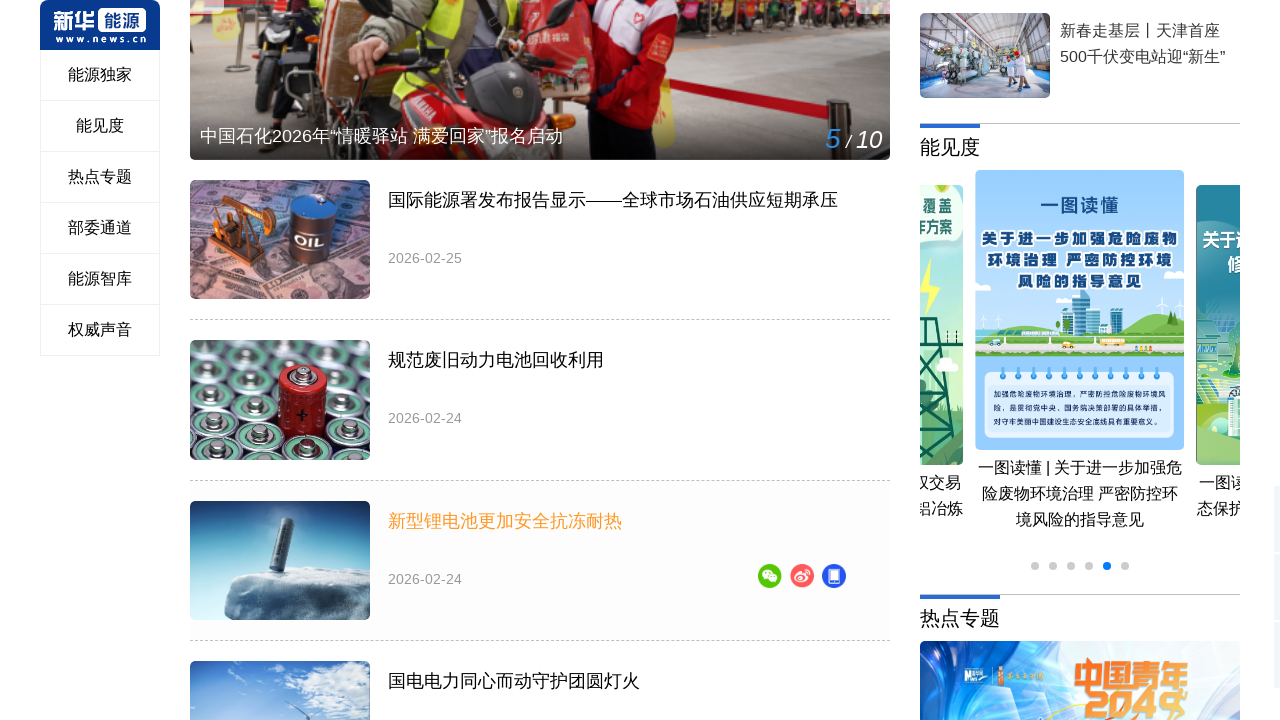

Closed article 3 tab
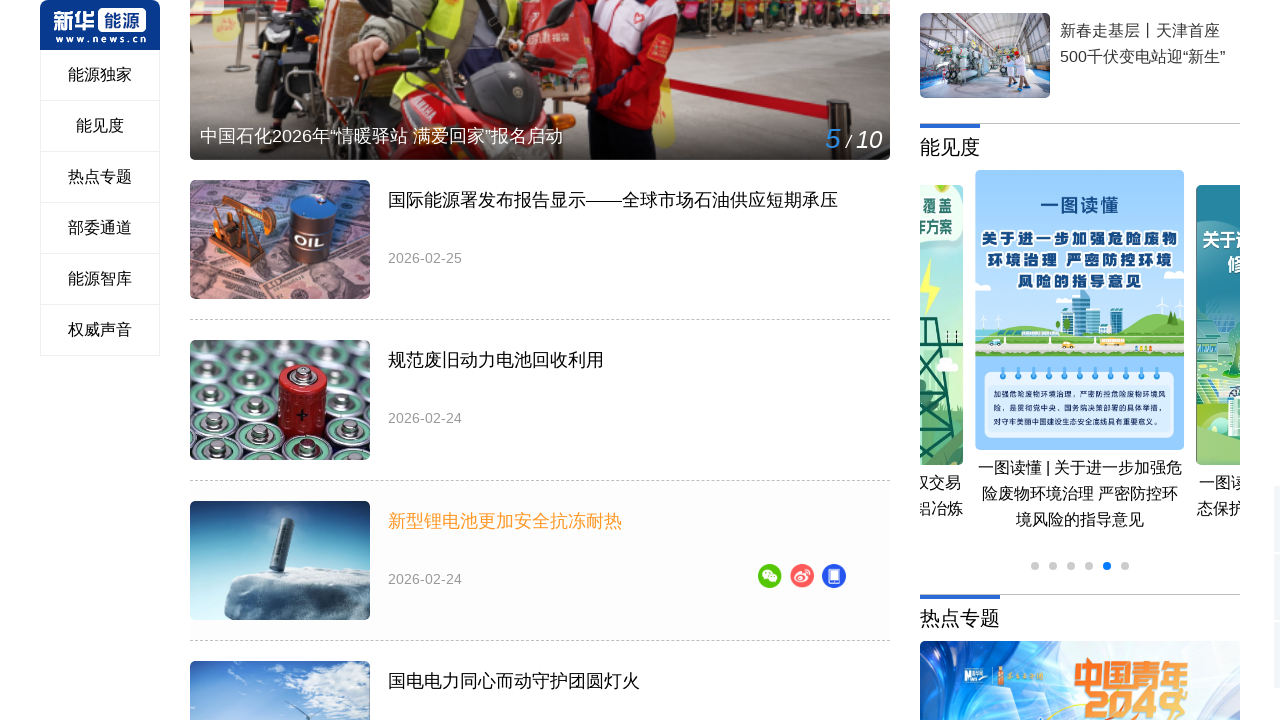

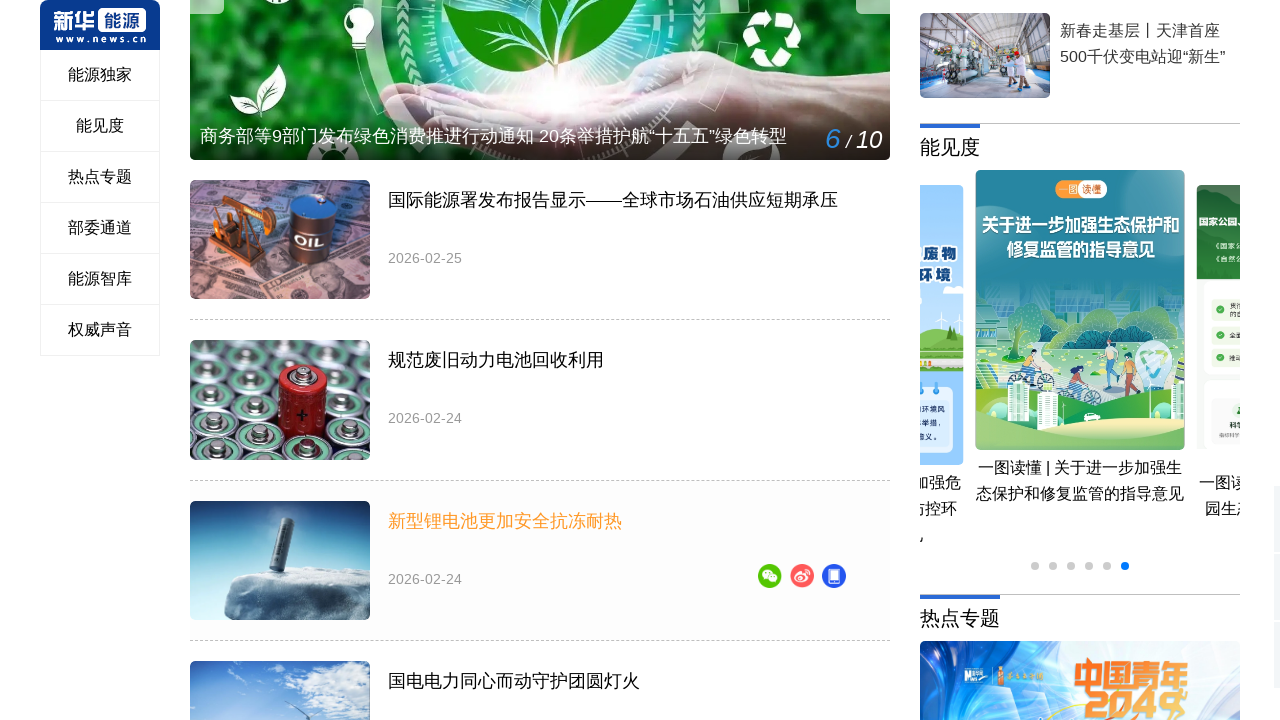